Navigates to WiseQuarter website to verify the page loads successfully

Starting URL: https://www.wisequarter.com

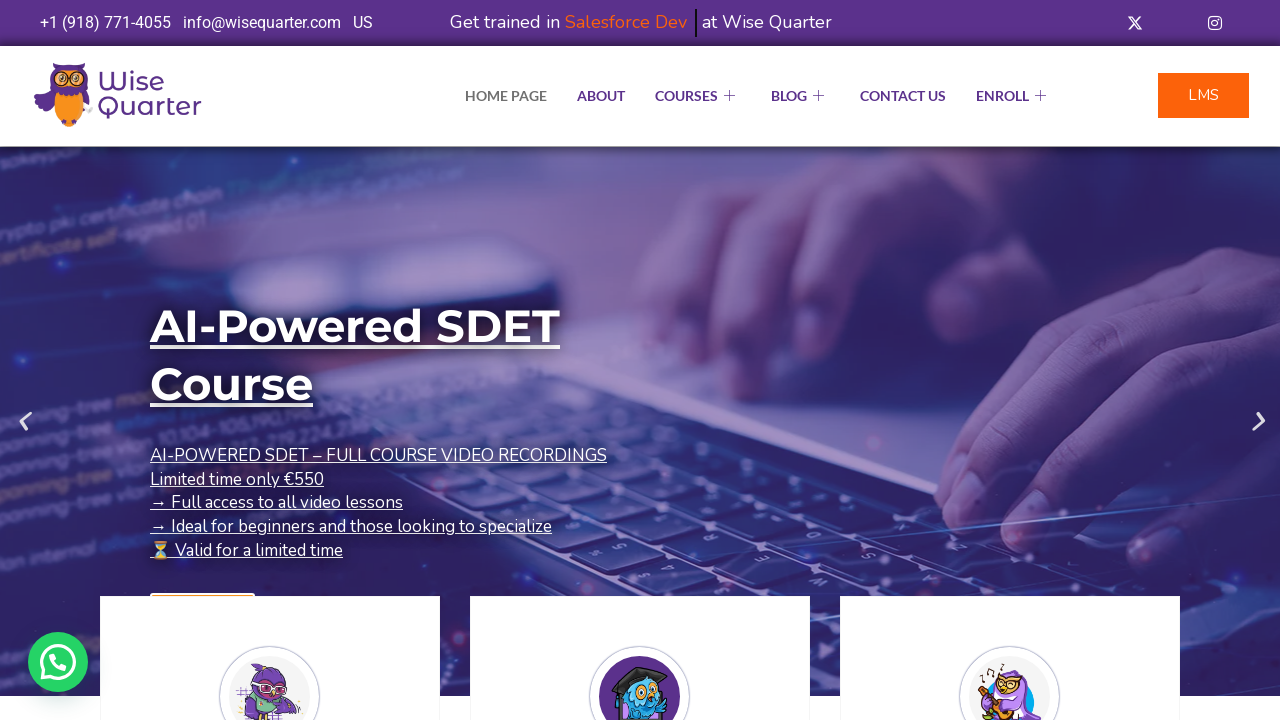

WiseQuarter homepage loaded - DOM content ready
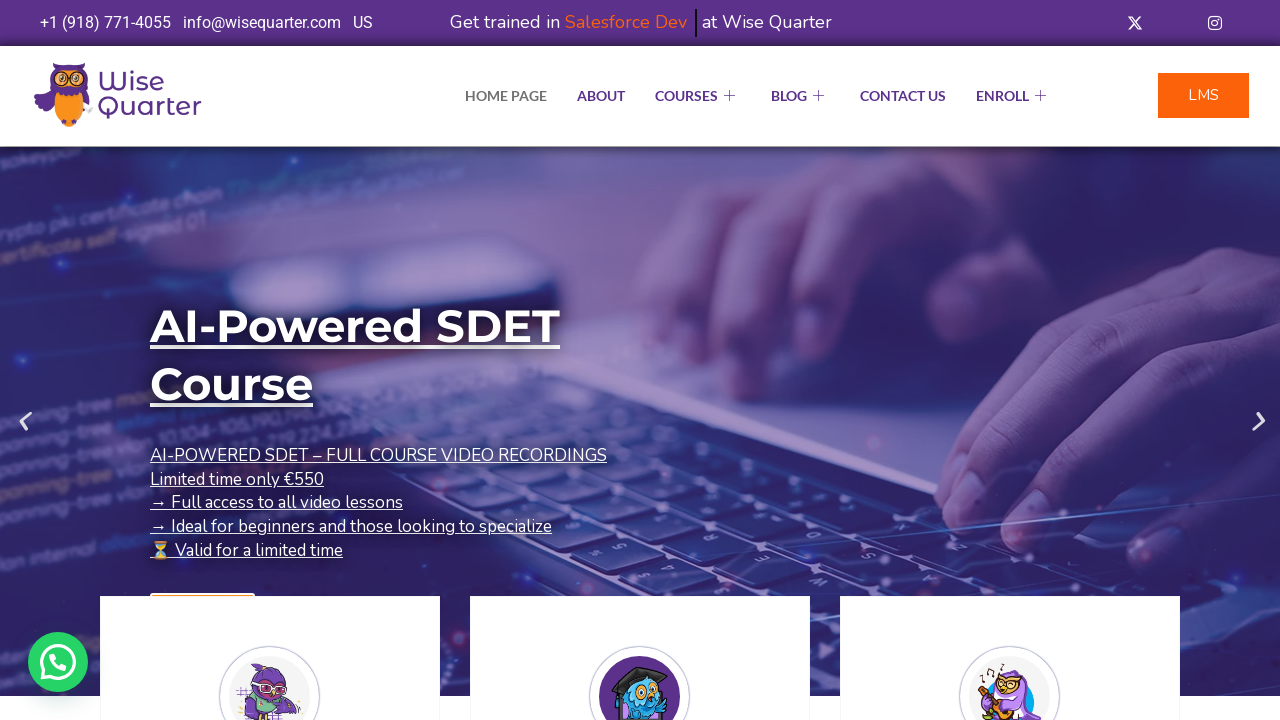

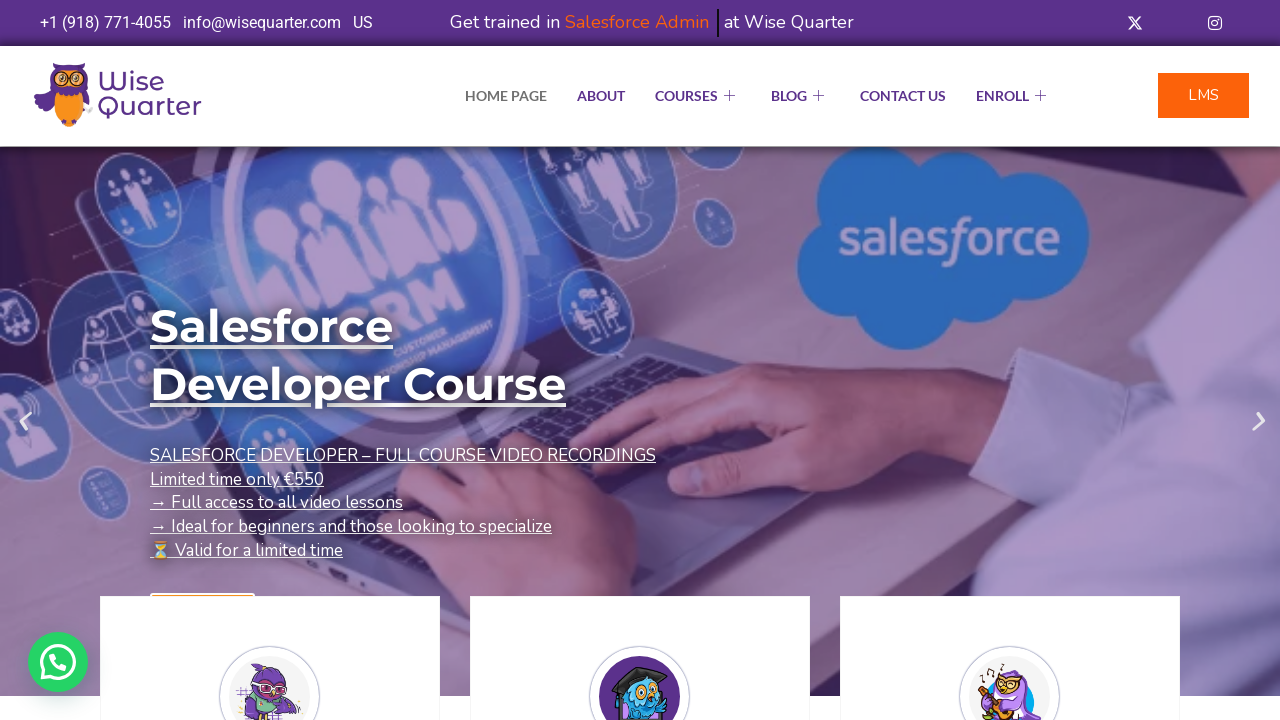